Tests a text box form by filling in name, email, current address, and permanent address fields, then submitting the form

Starting URL: https://demoqa.com/text-box

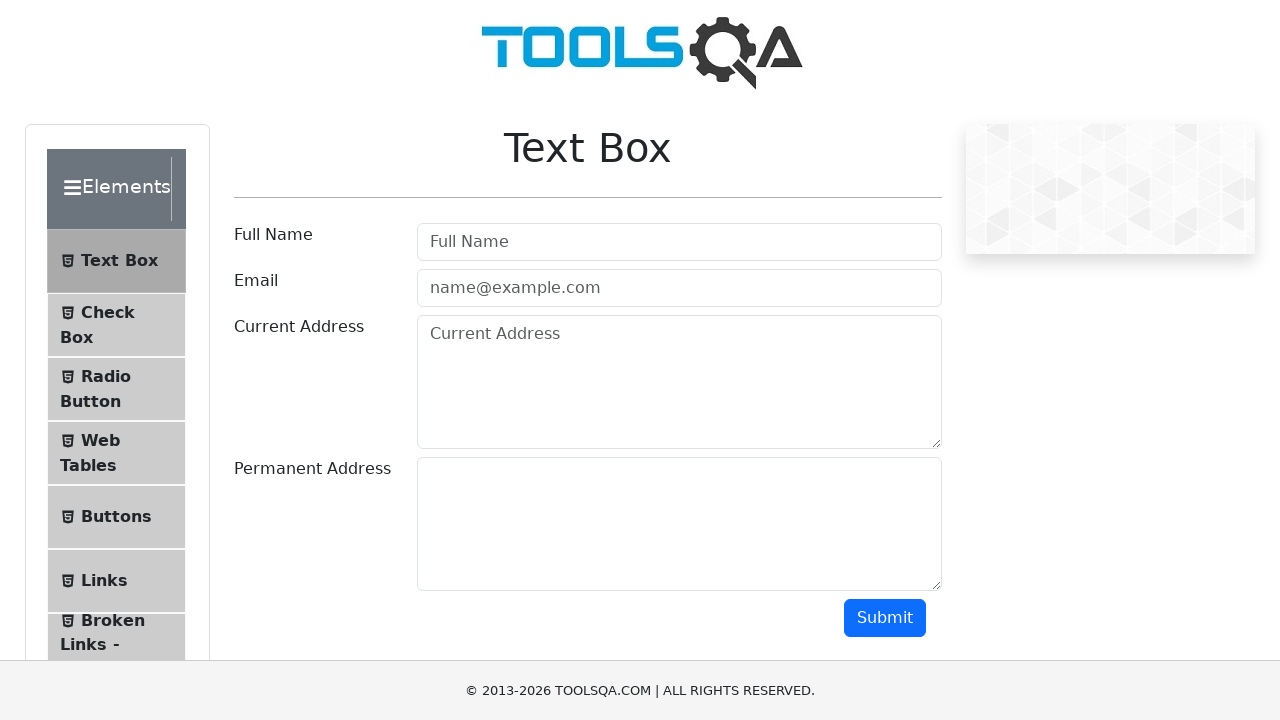

Filled username field with 'John Smith' on input#userName
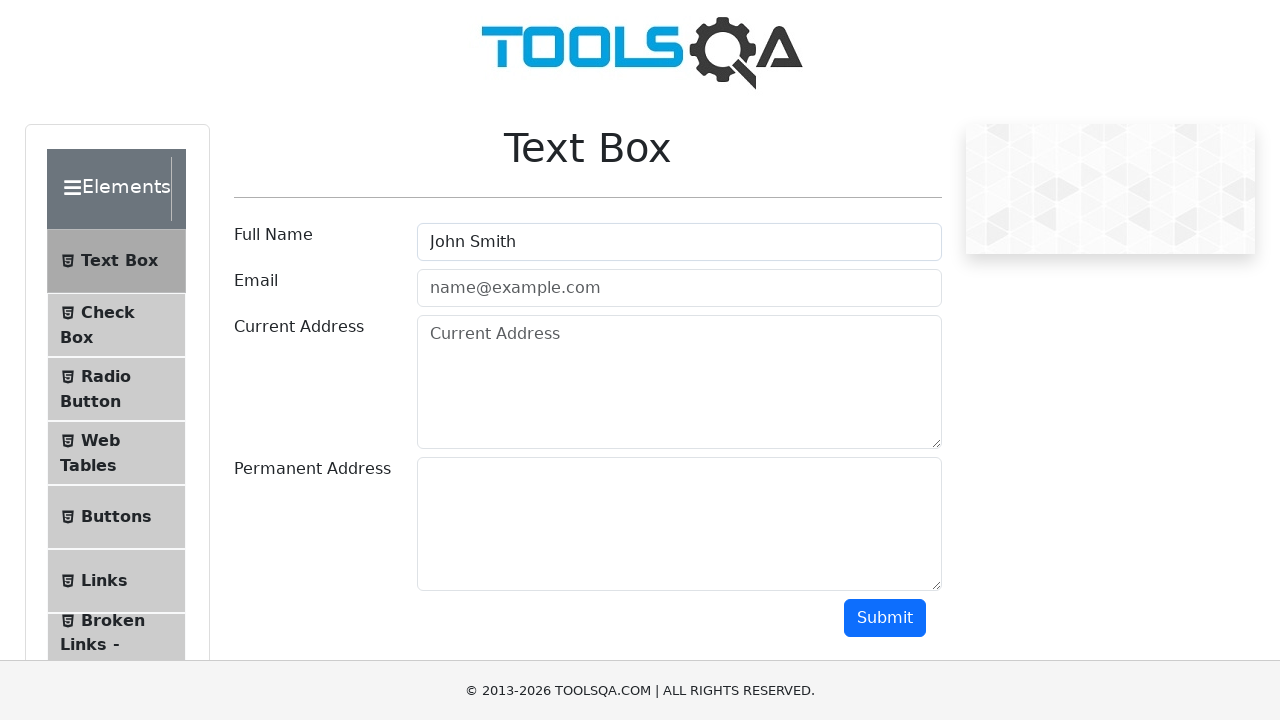

Filled email field with 'johnsmith@example.com' on input#userEmail
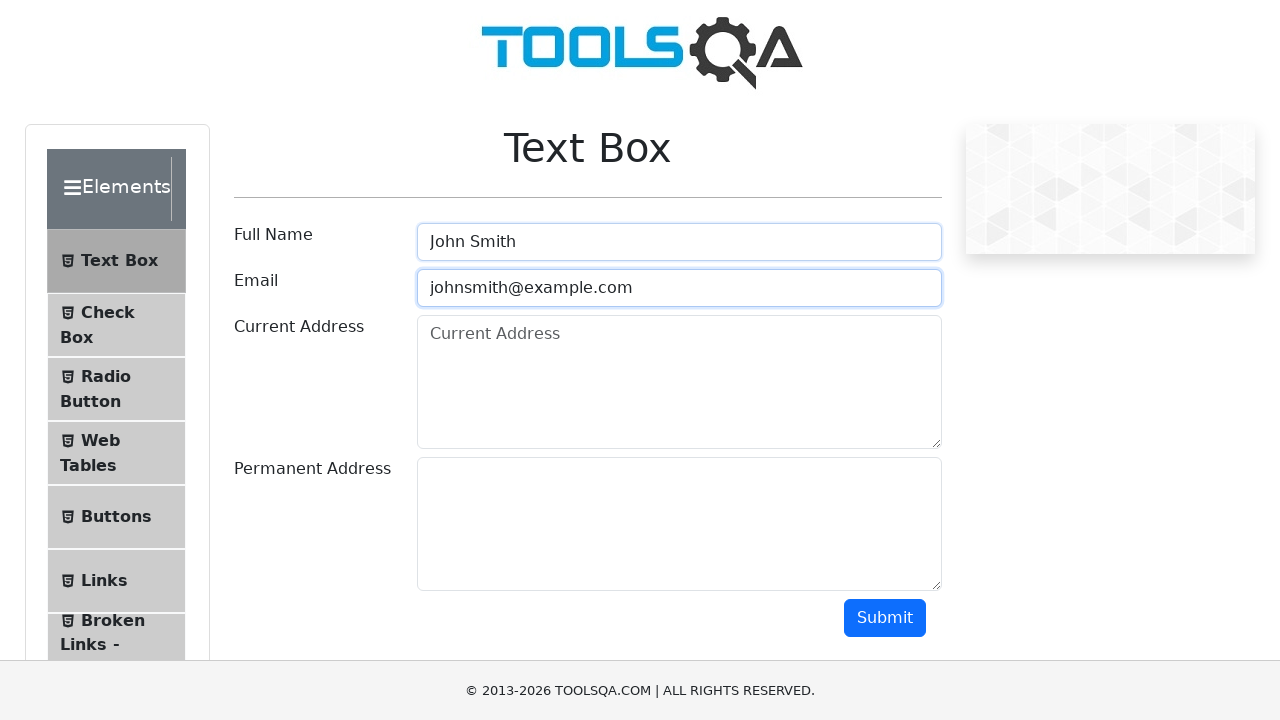

Filled current address field with '123 Main Street, Apt 4B, New York, NY 10001' on textarea#currentAddress
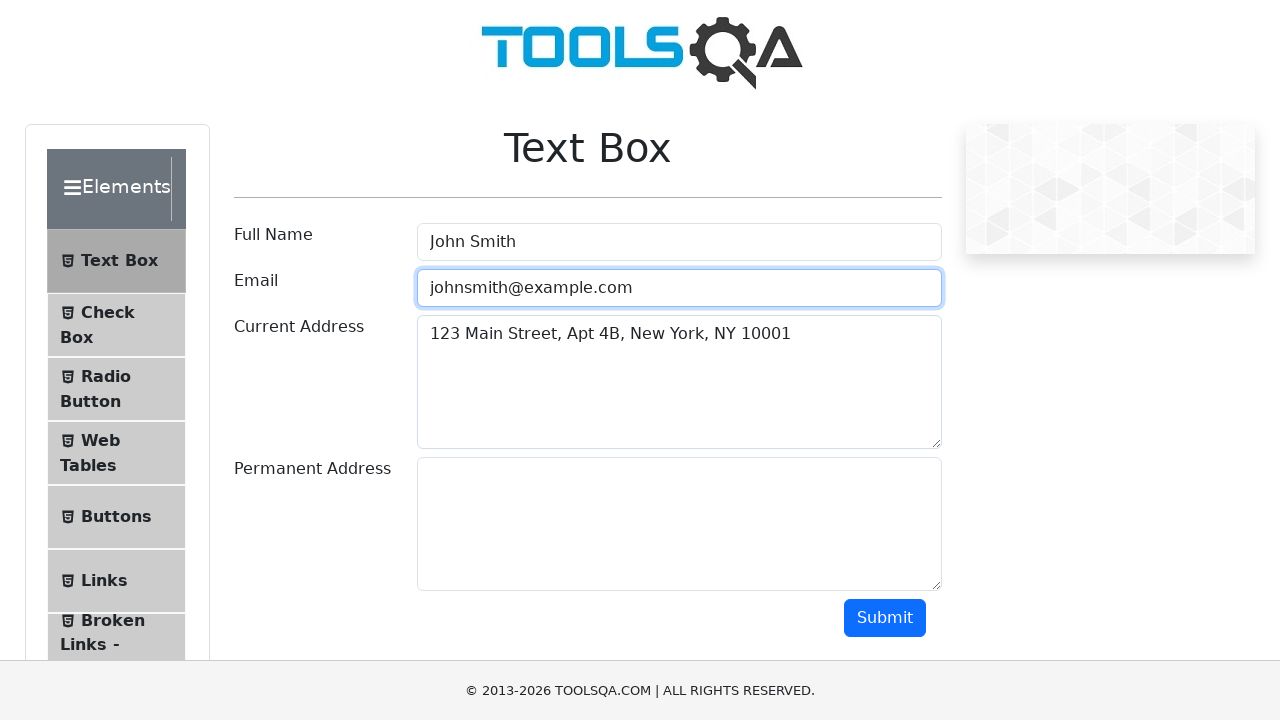

Filled permanent address field with '456 Oak Avenue, Boston, MA 02134' on textarea#permanentAddress
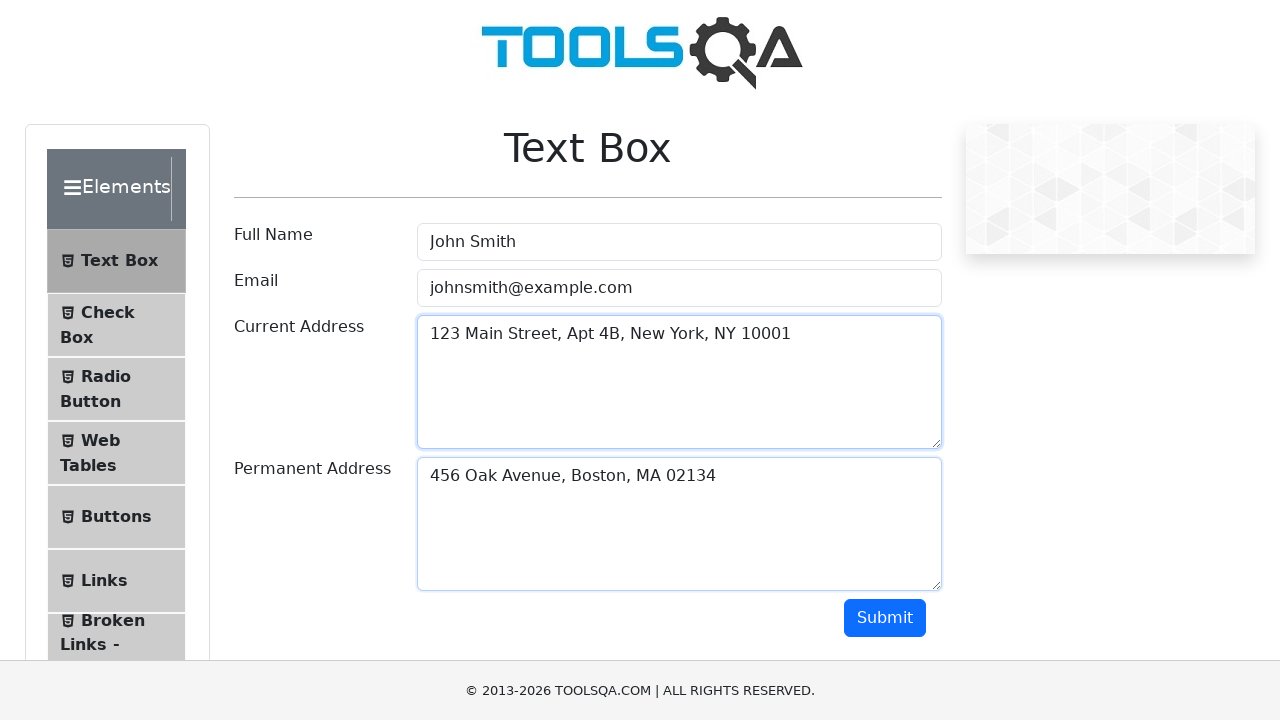

Clicked submit button to submit the form at (885, 618) on button#submit
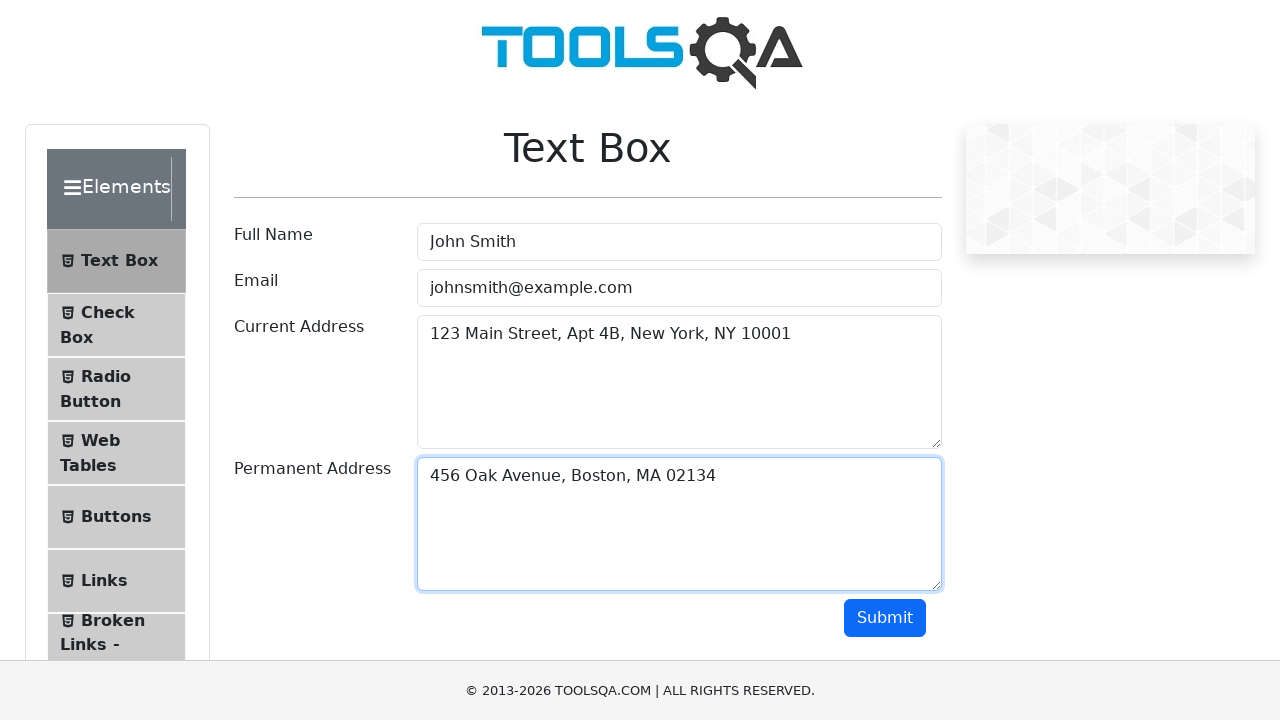

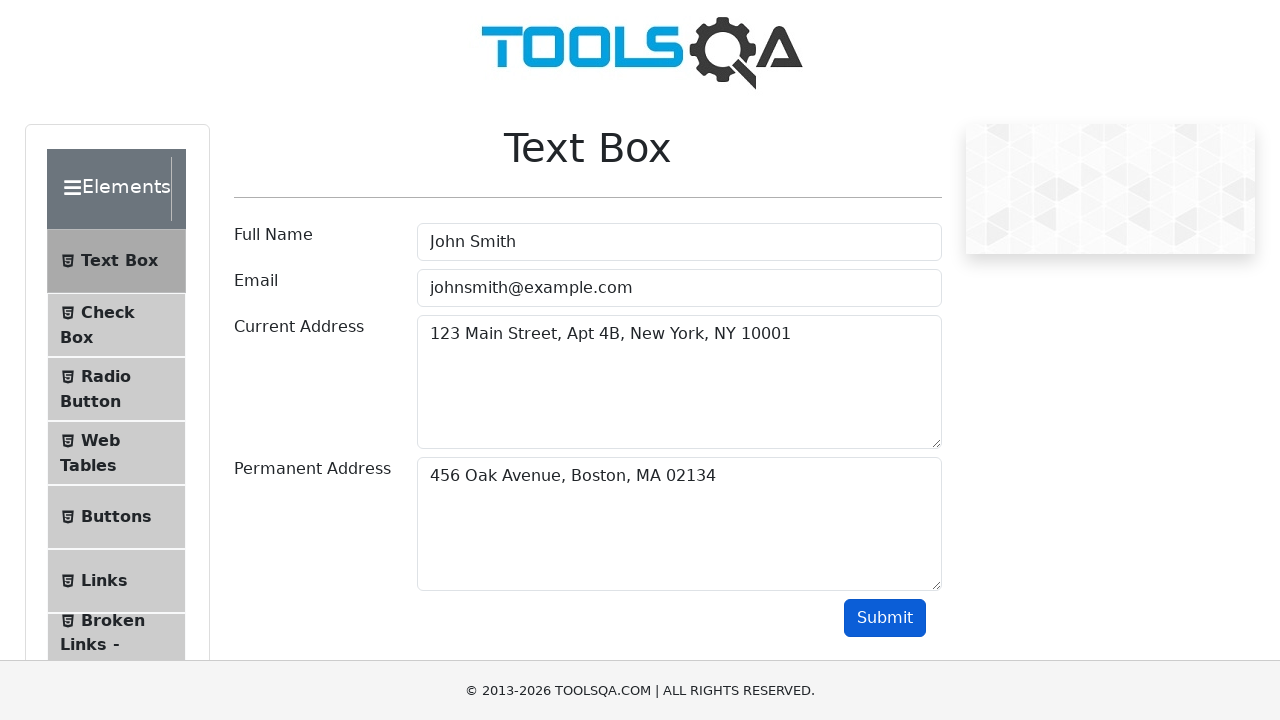